Tests JavaScript-based zoom functionality by zooming the page to 50% and then to 90% using document.body.style.zoom

Starting URL: https://demo.nopcommerce.com/

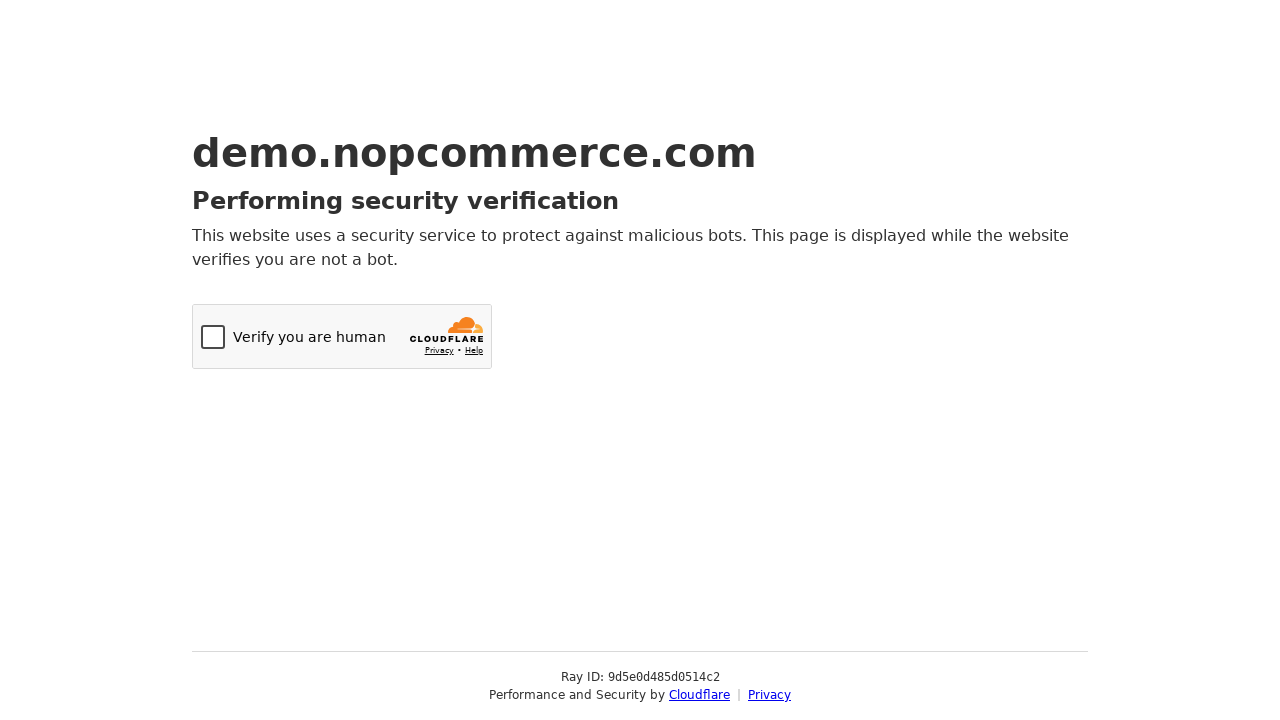

Zoomed page to 50% using JavaScript
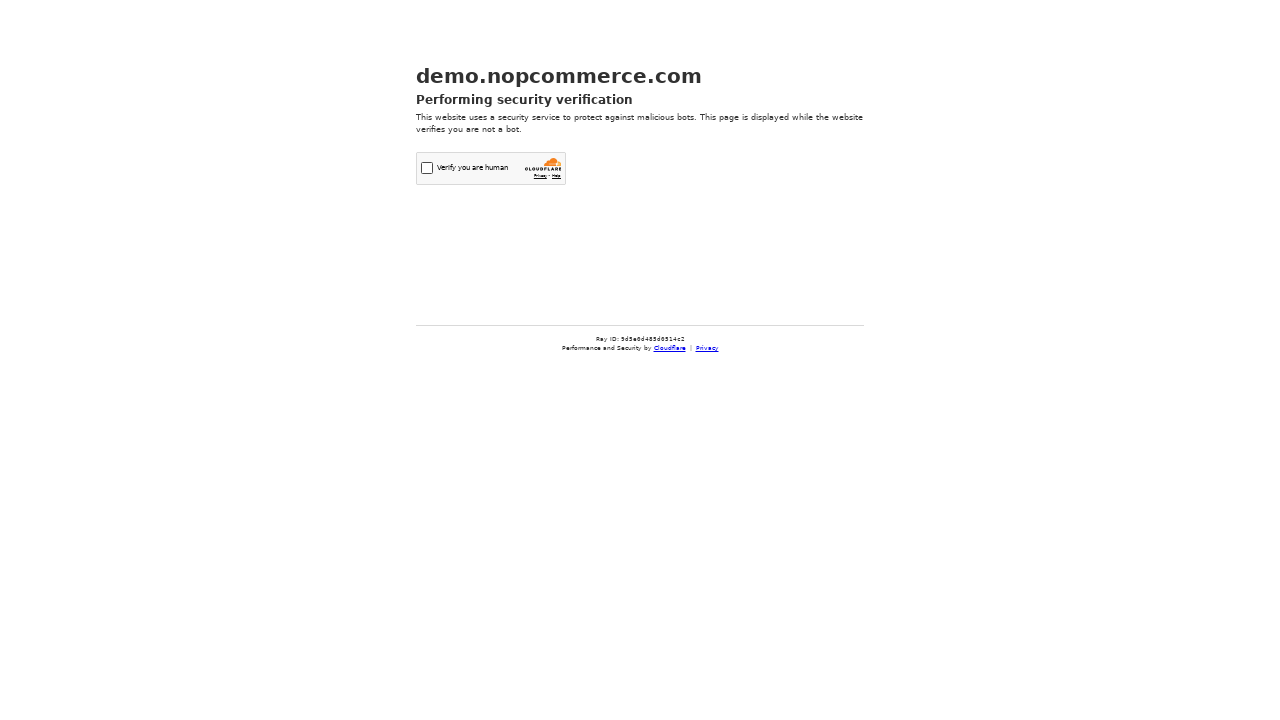

Waited 2 seconds to observe 50% zoom effect
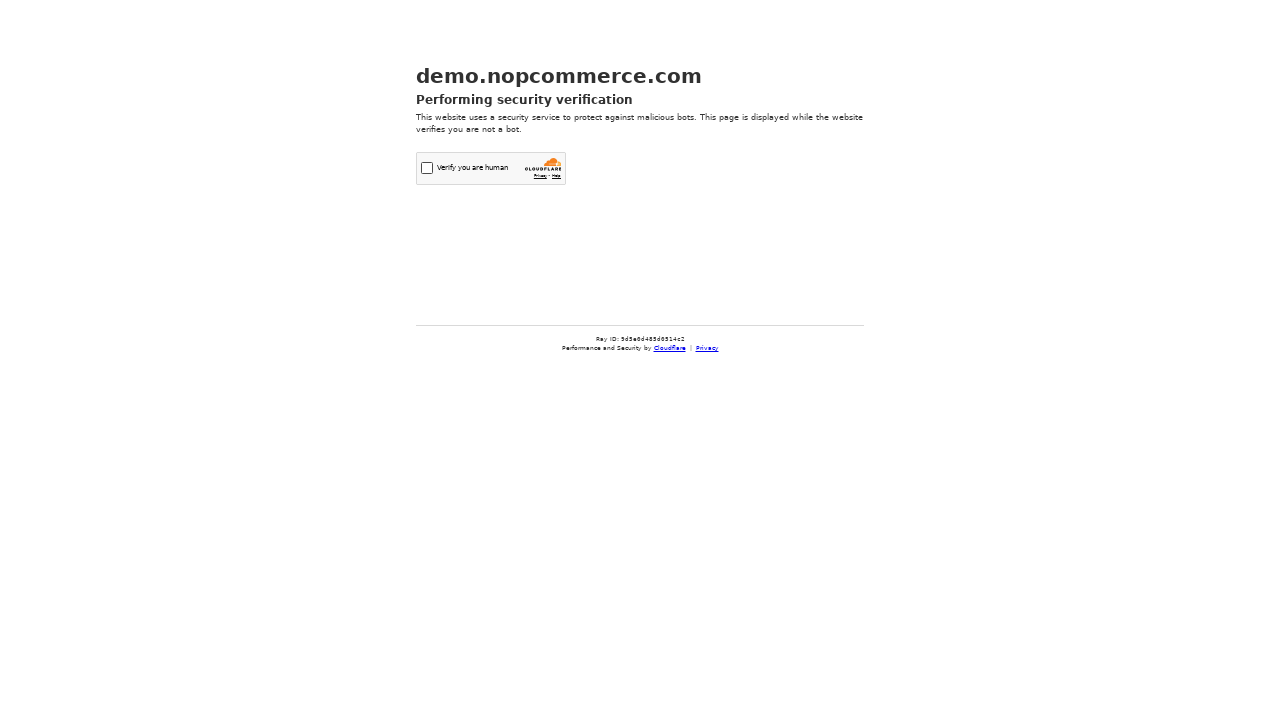

Zoomed page to 90% using JavaScript
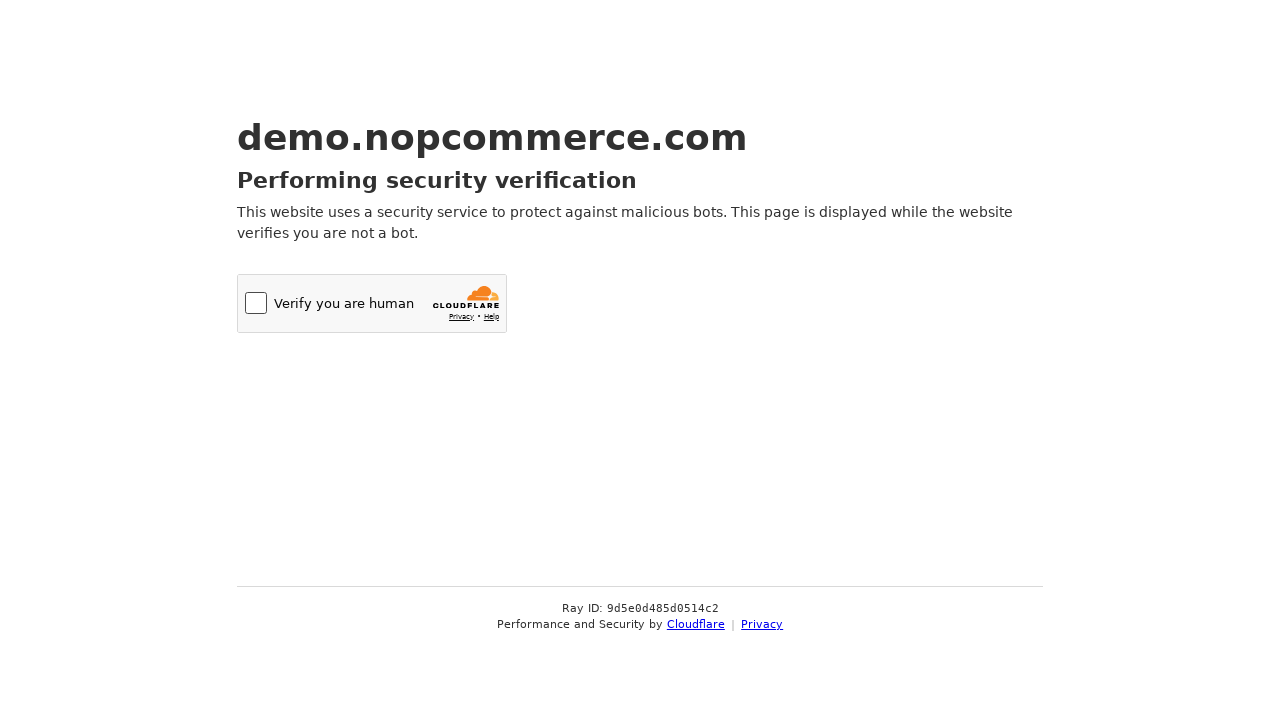

Waited 2 seconds to observe 90% zoom effect
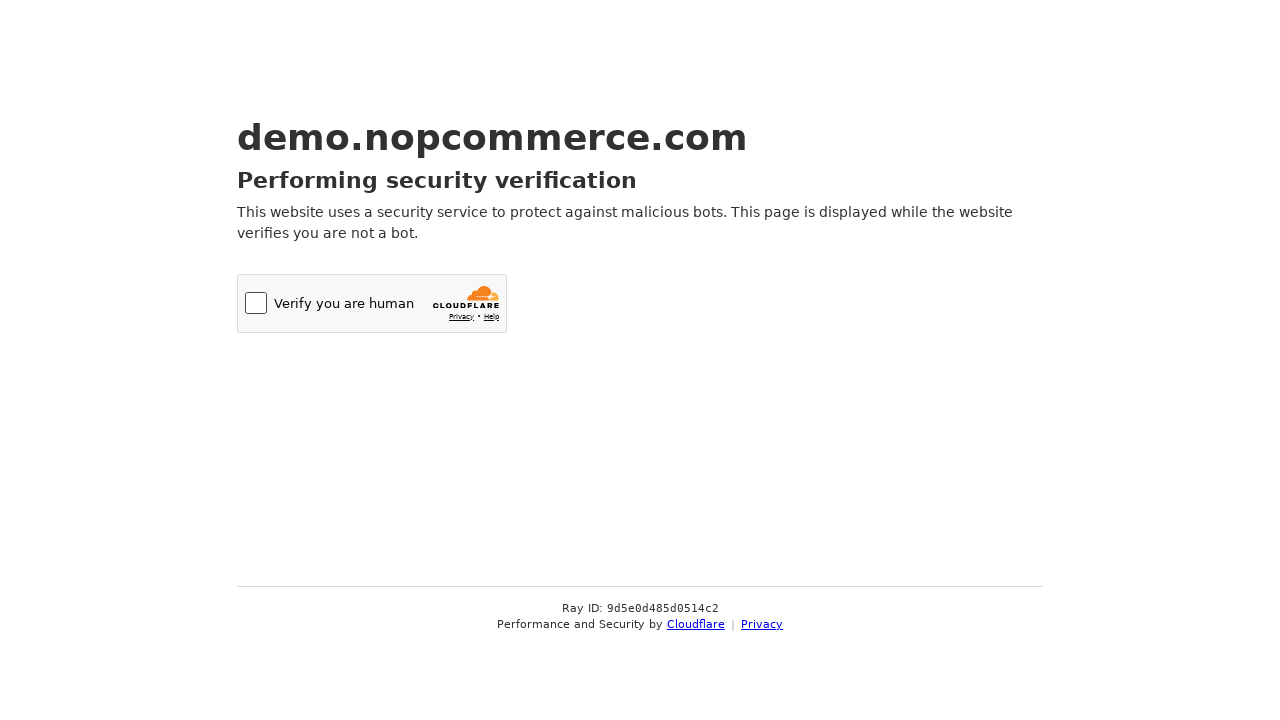

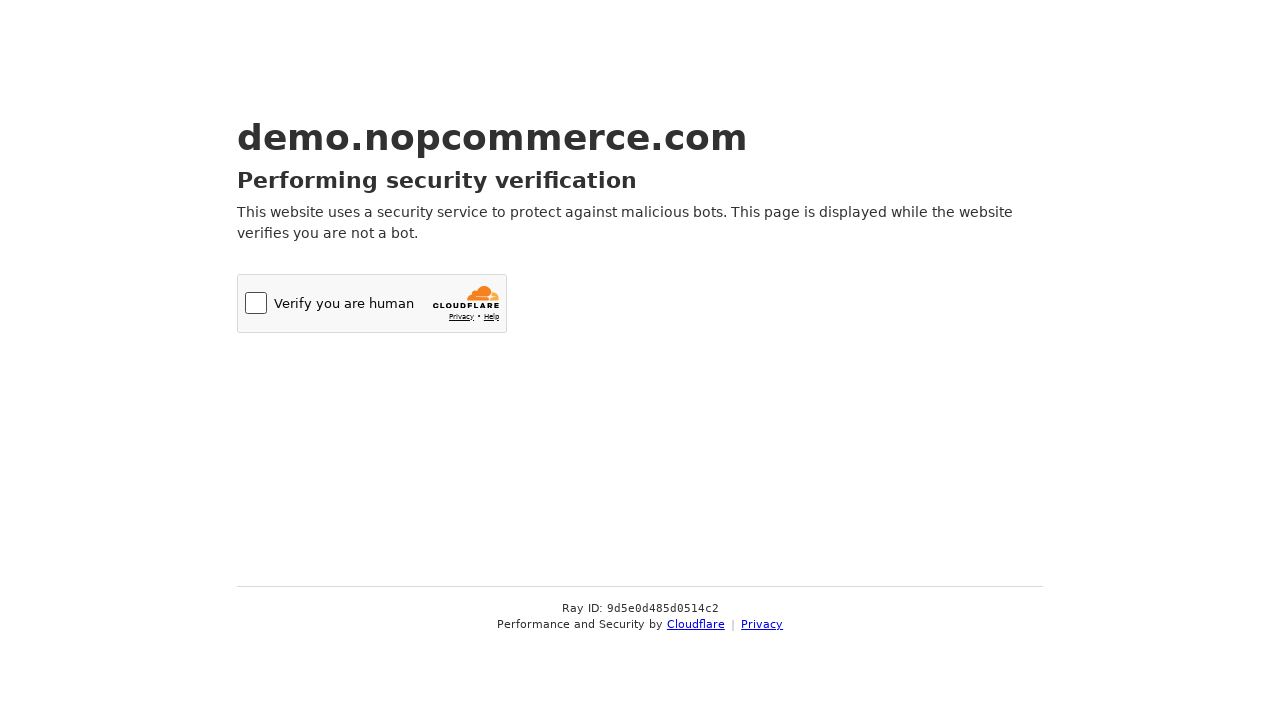